Tests touch-enabled swipe by offset functionality by swiping an element 100 pixels right and 50 pixels down

Starting URL: https://jqueryui.com/resources/demos/draggable/default.html

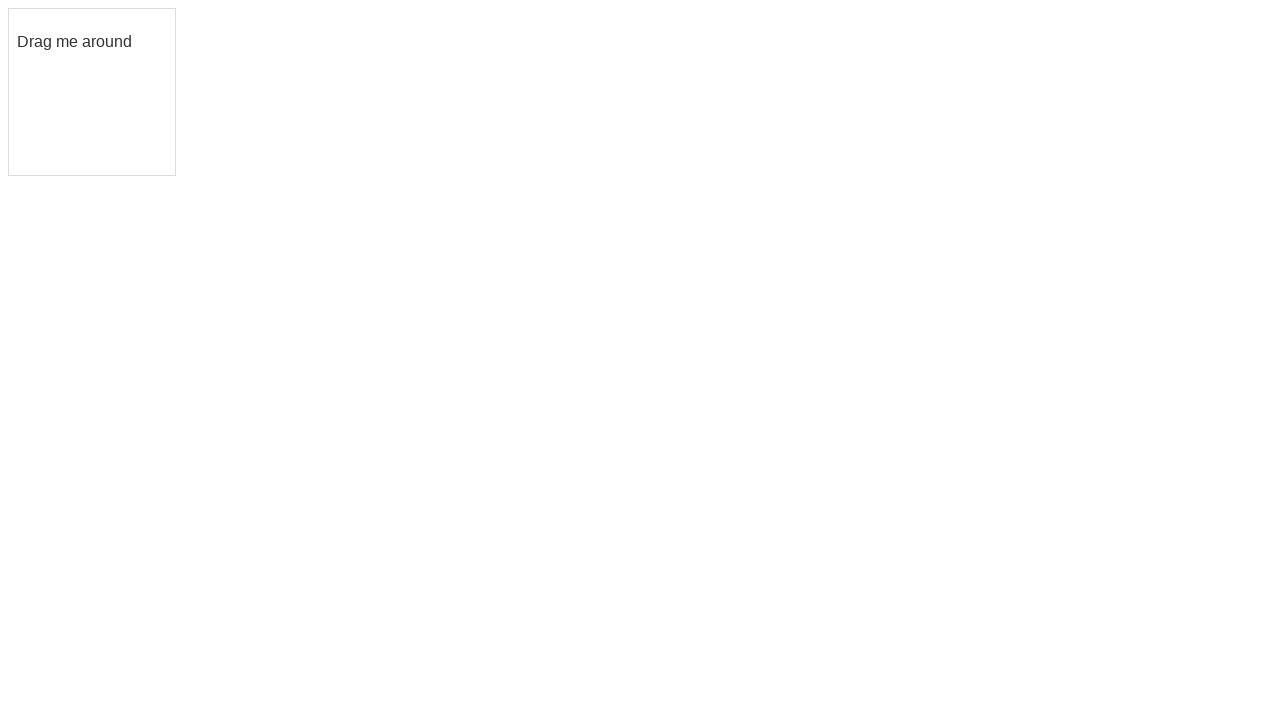

Located the draggable element
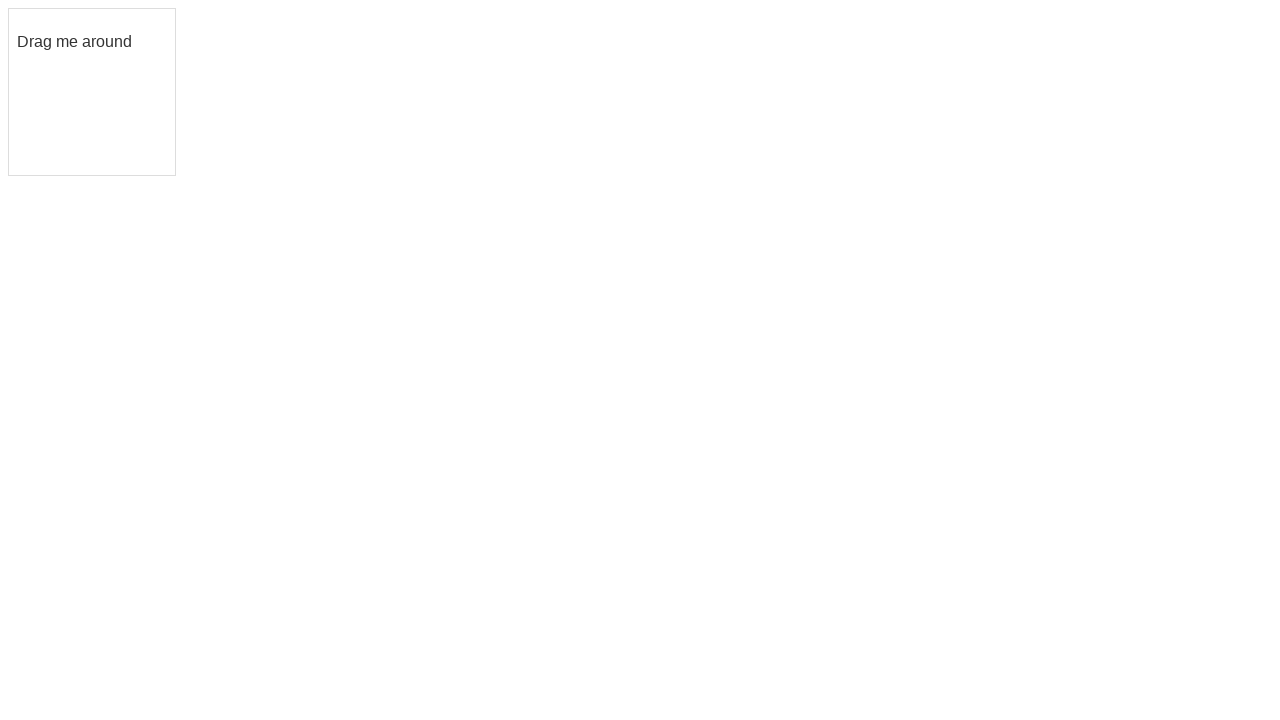

Retrieved bounding box of draggable element
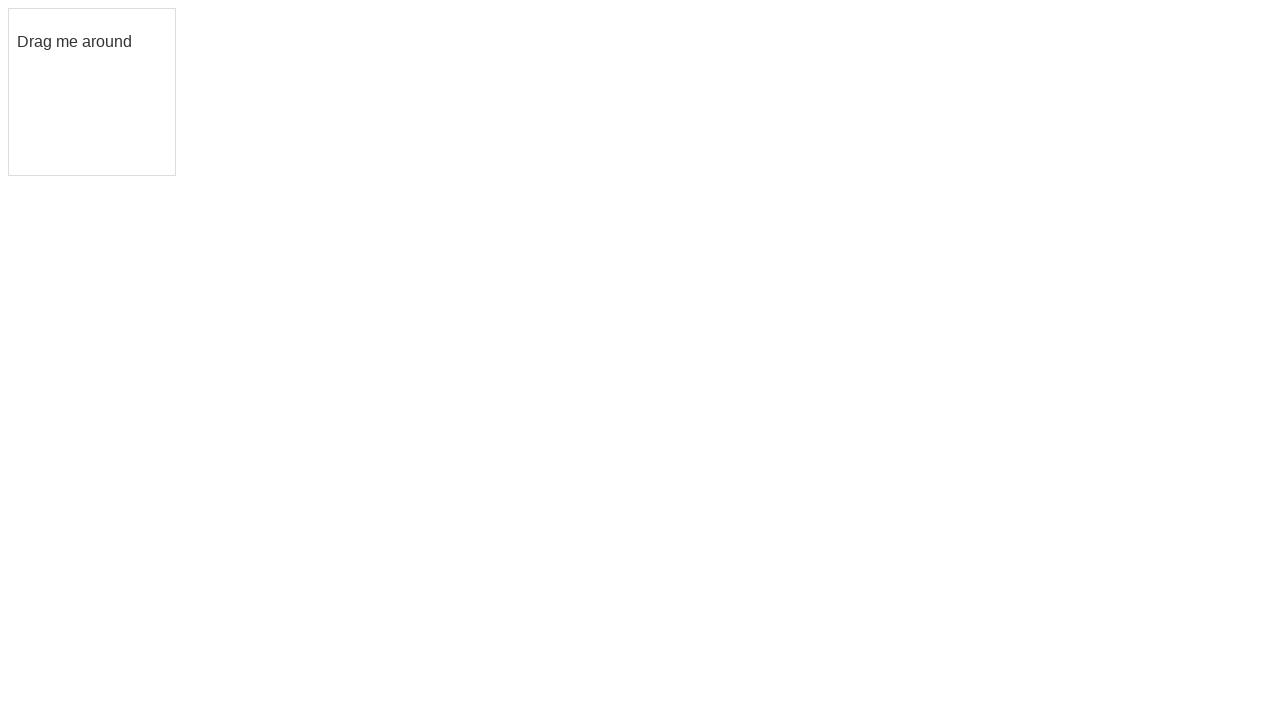

Moved mouse to center of draggable element at (92, 92)
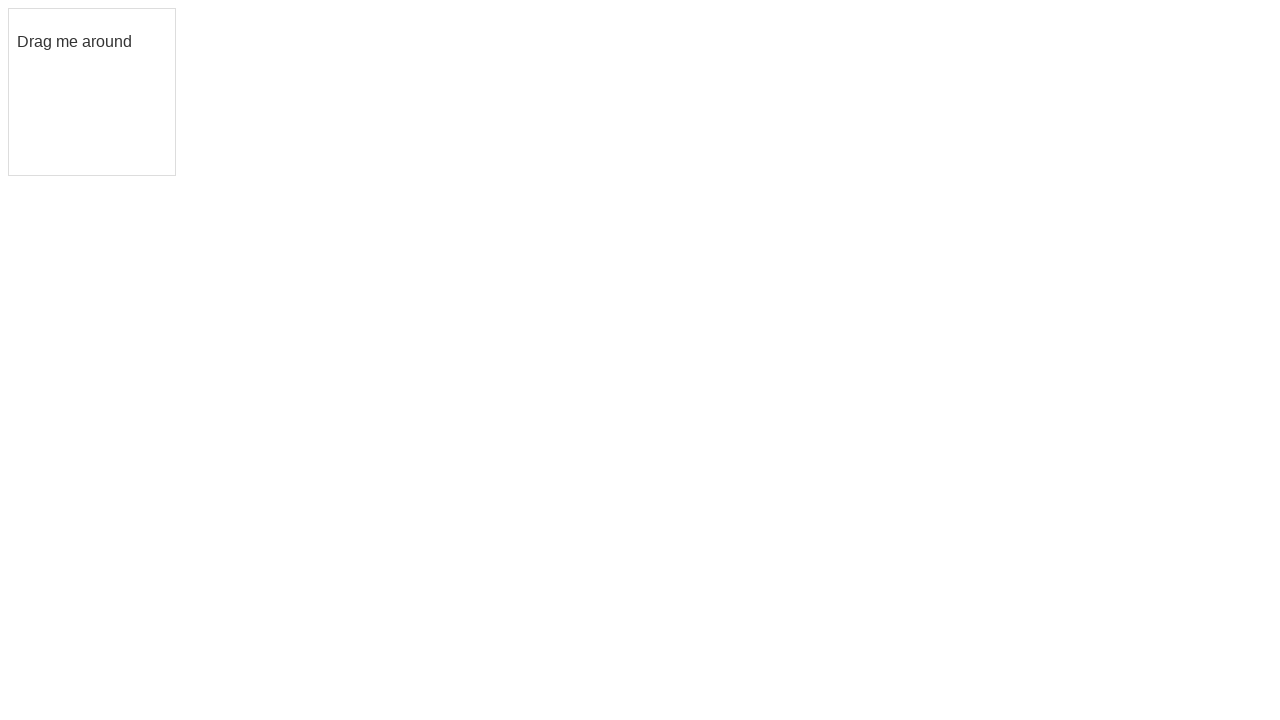

Mouse button pressed down to initiate drag at (92, 92)
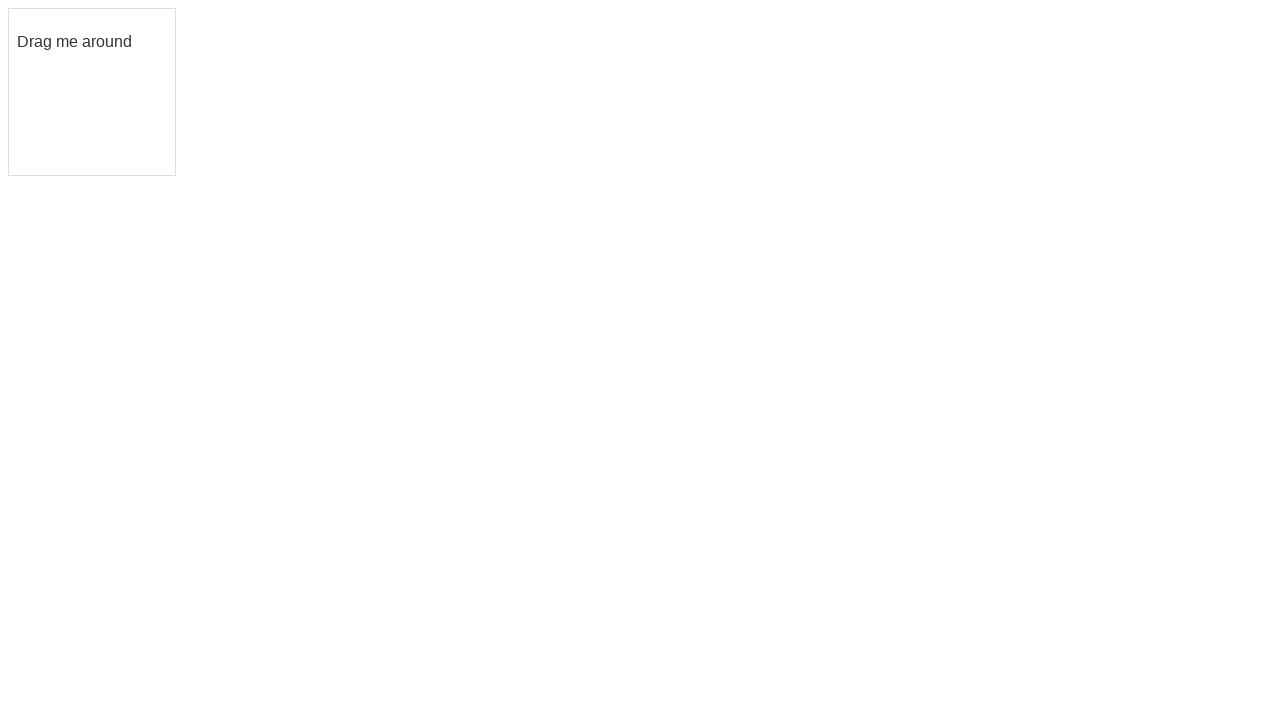

Swiped element 100 pixels right and 50 pixels down at (192, 142)
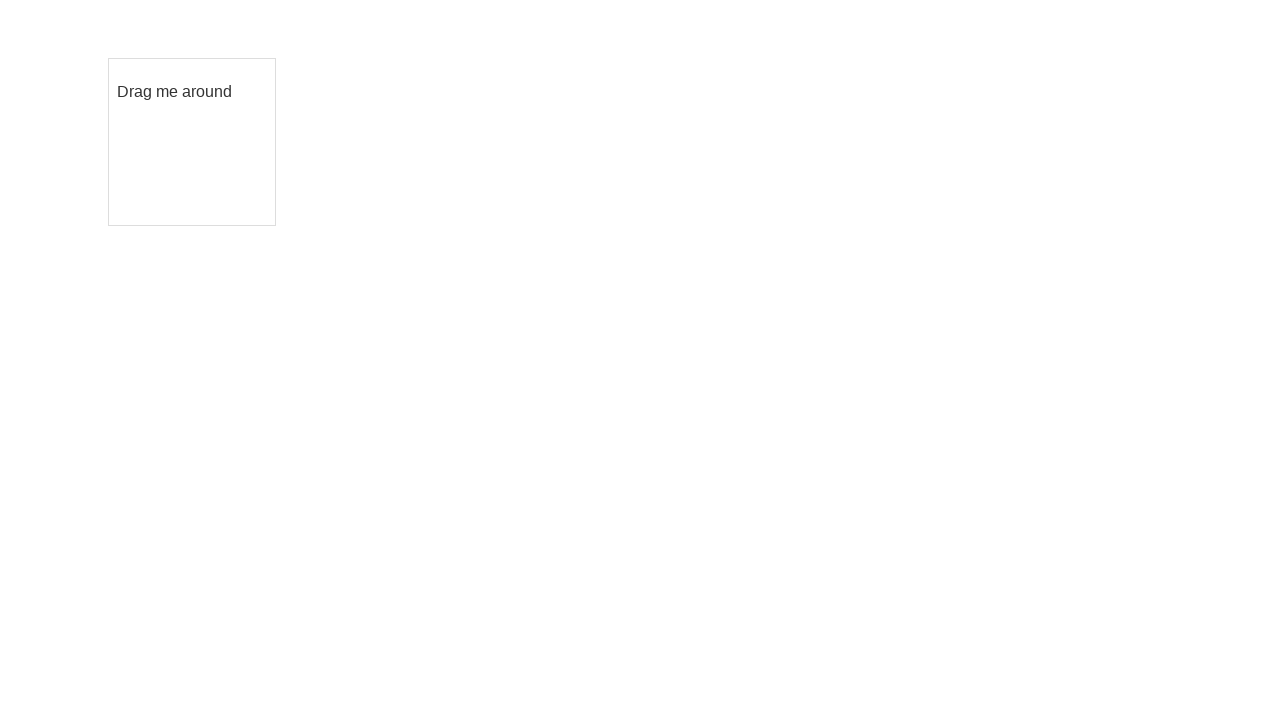

Mouse button released, completing drag and drop operation at (192, 142)
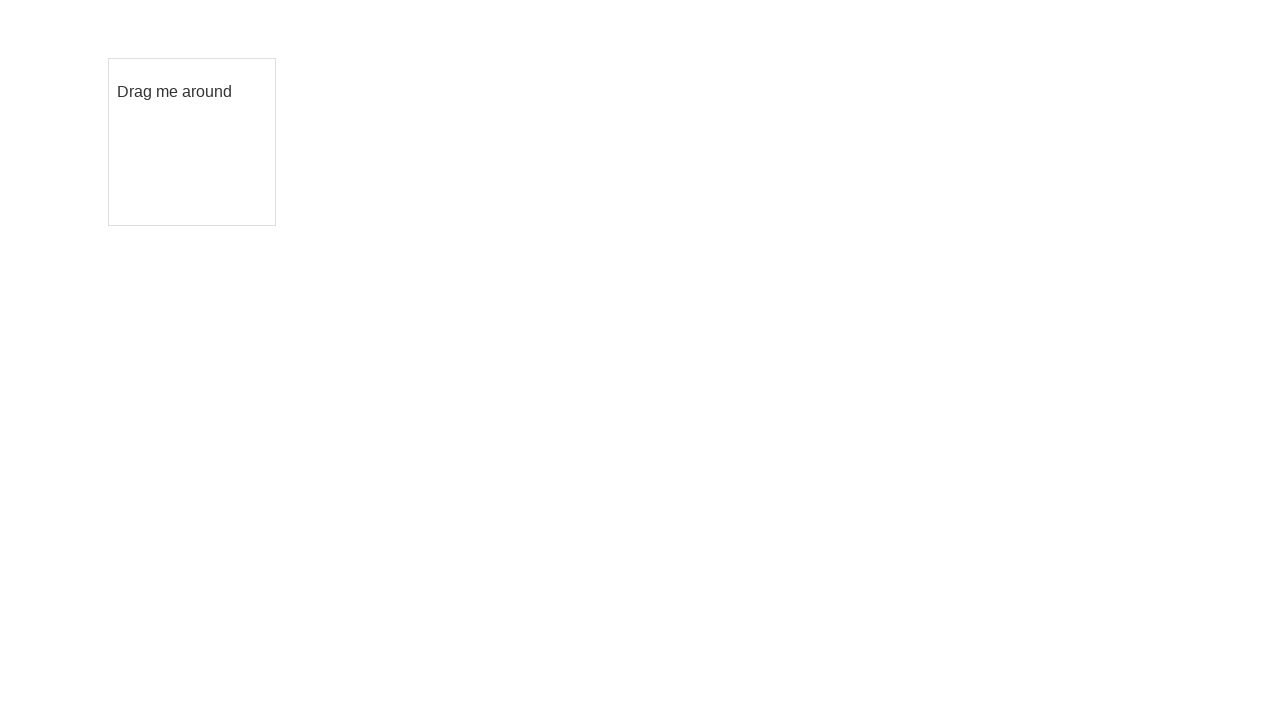

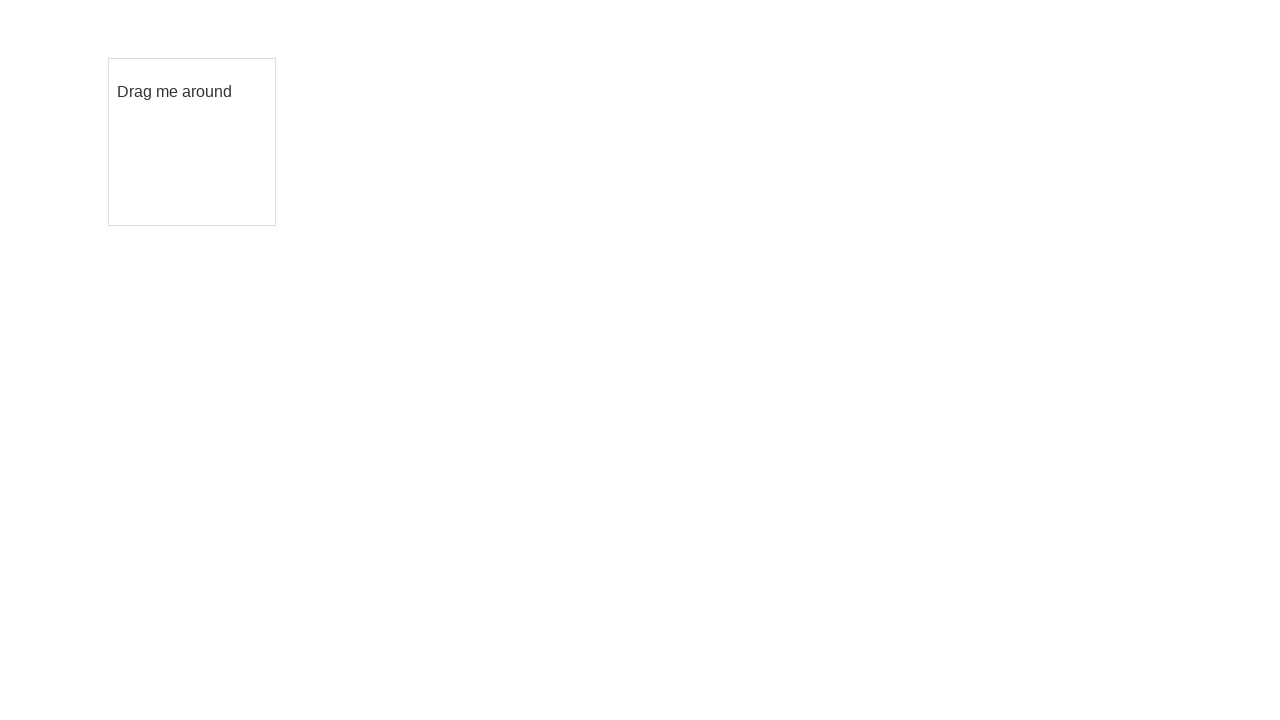